Navigates to the main page and clicks on the "Typos" link to access the typos testing page

Starting URL: https://the-internet.herokuapp.com

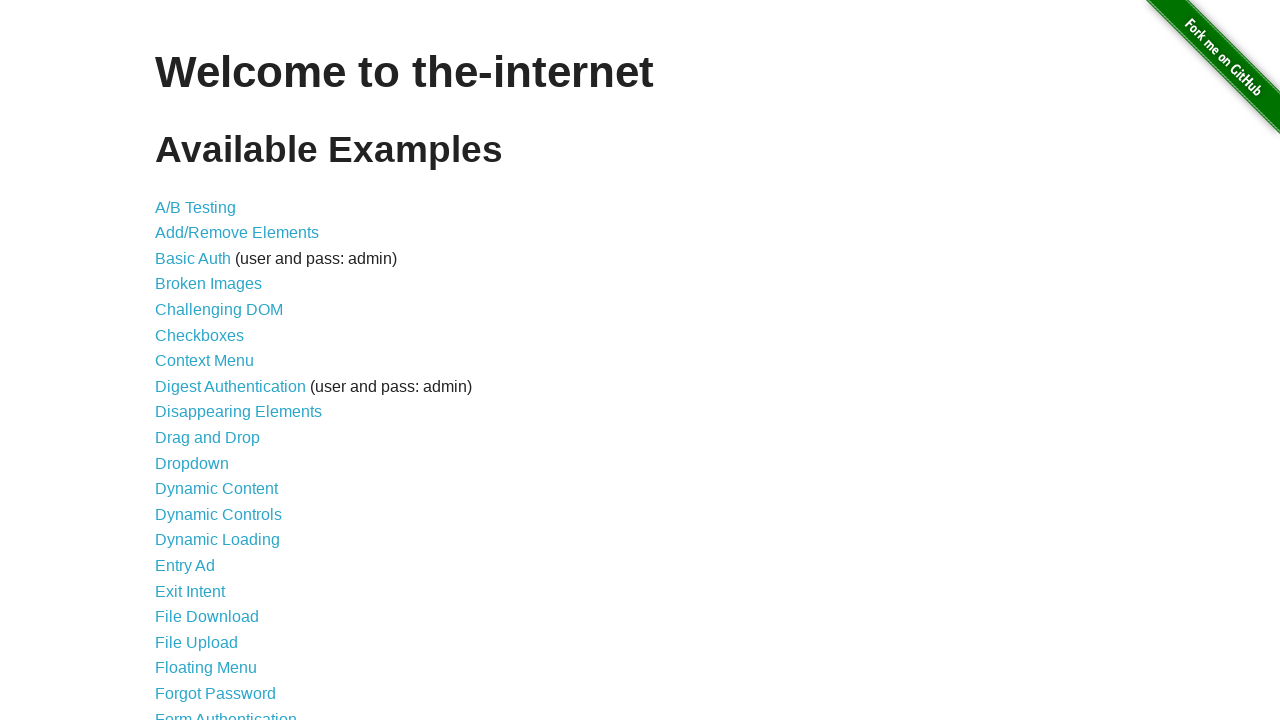

Navigated to the main page at https://the-internet.herokuapp.com
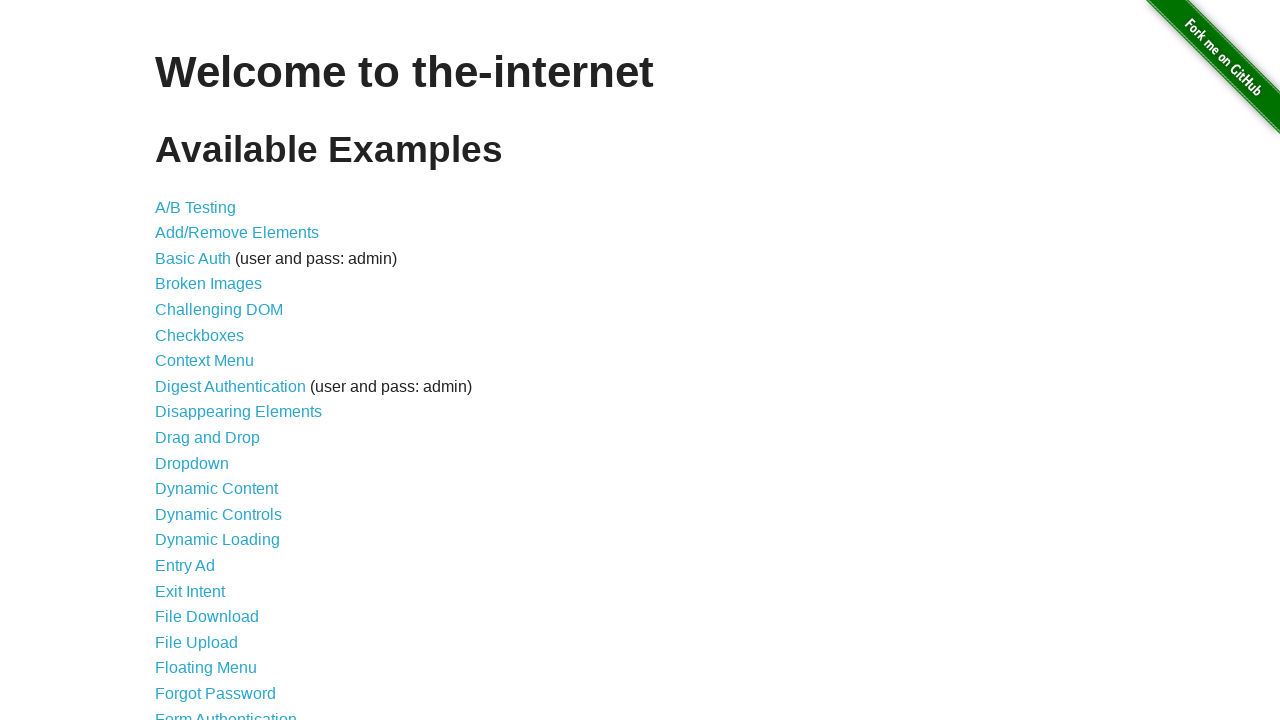

Clicked on the 'Typos' link to access the typos testing page at (176, 625) on a:has-text('Typos')
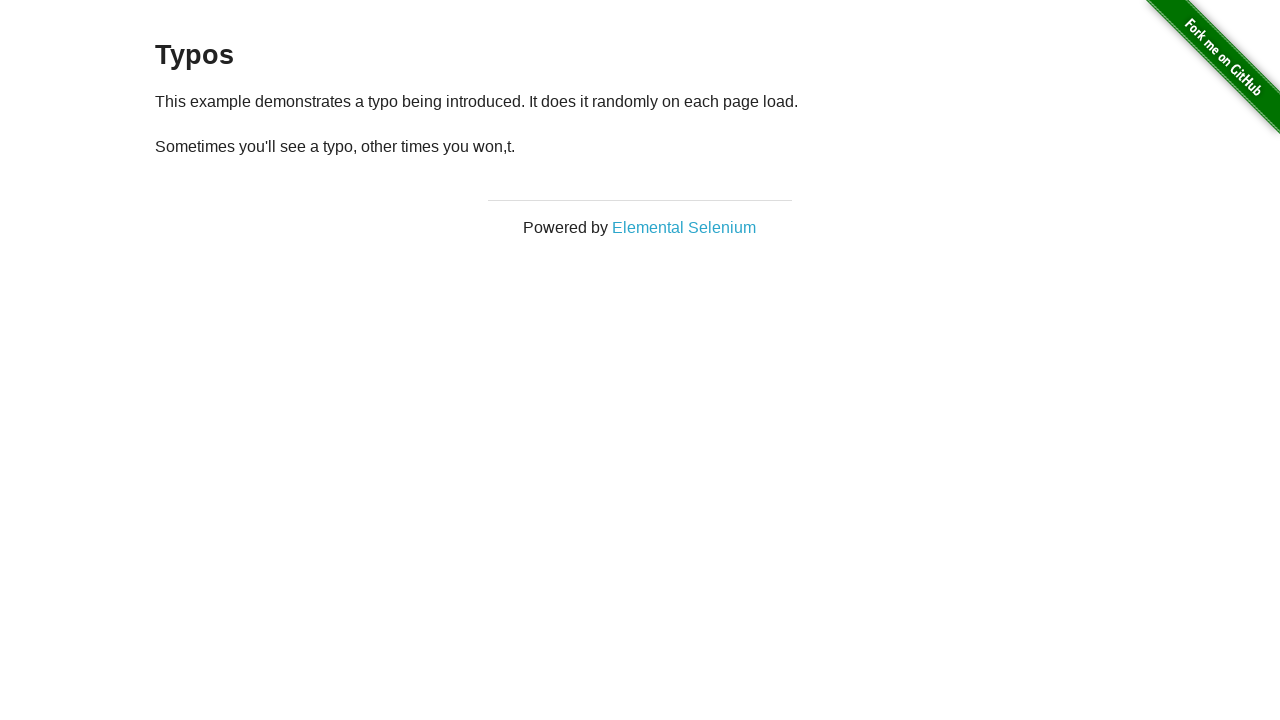

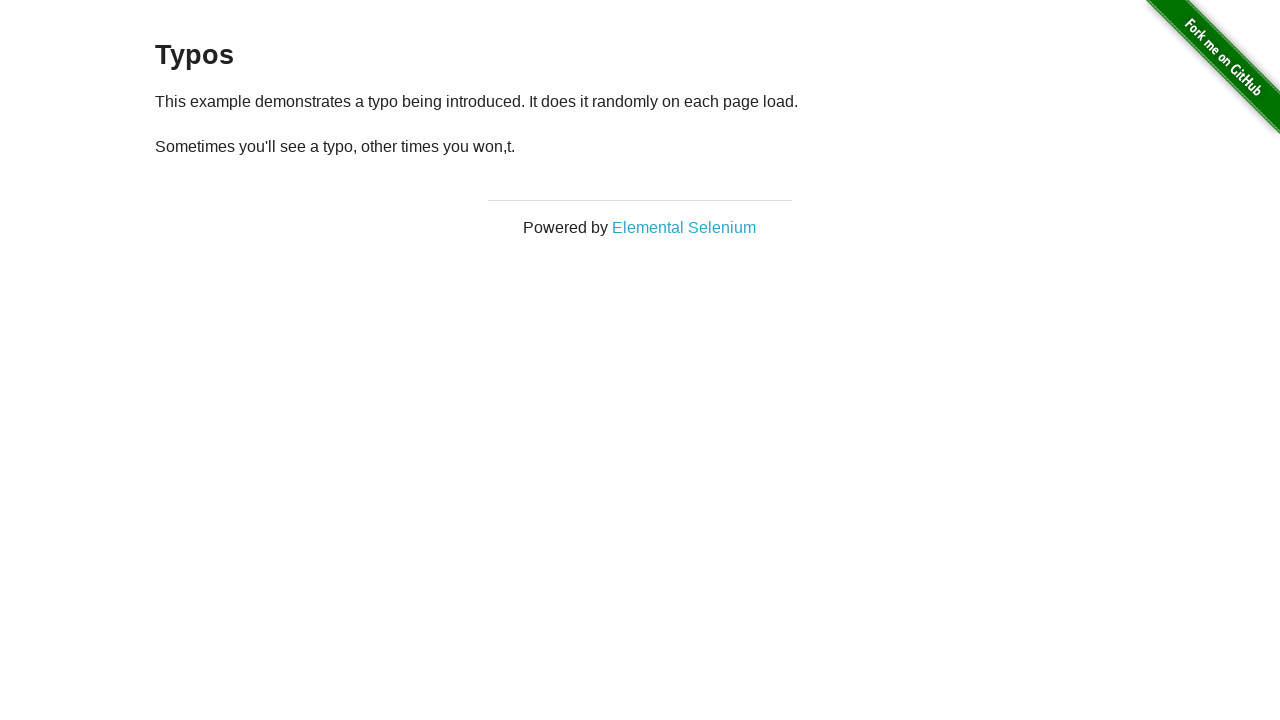